Tests filtering by version 11, selecting the checkbox and verifying only version 11 JDKs are displayed.

Starting URL: https://jdkcomparison.com/

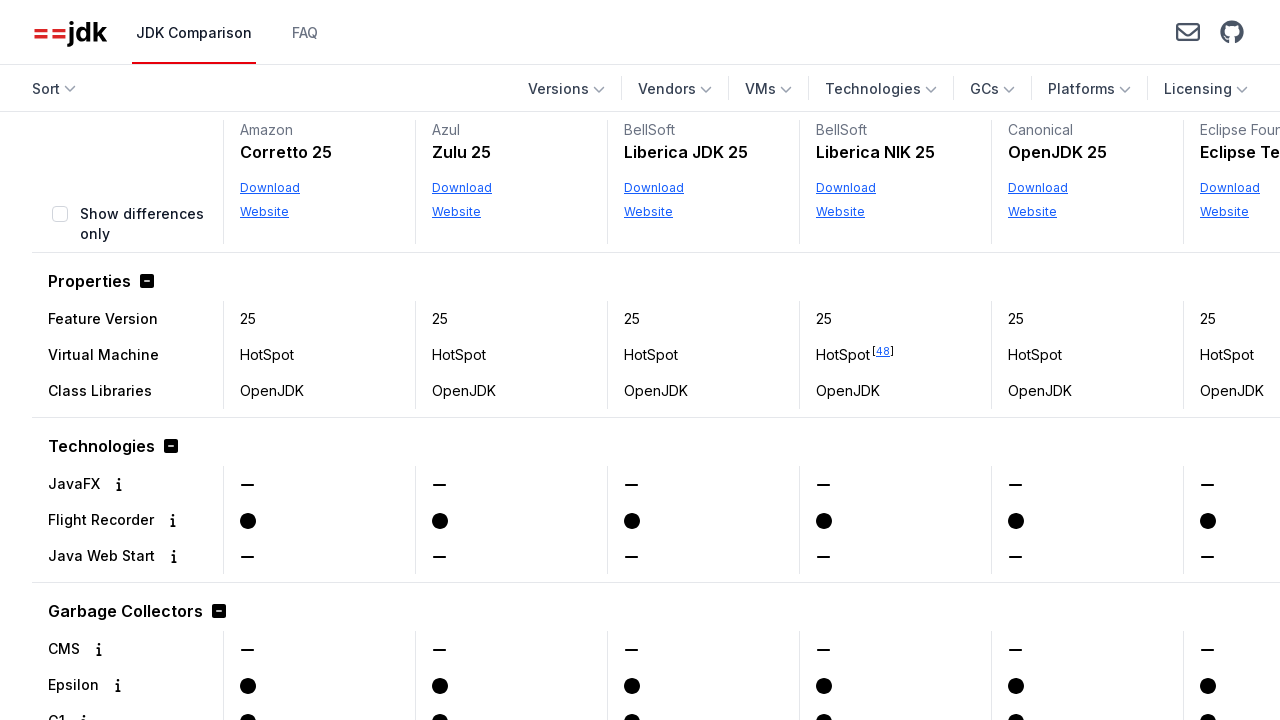

Navigated to JDK comparison website
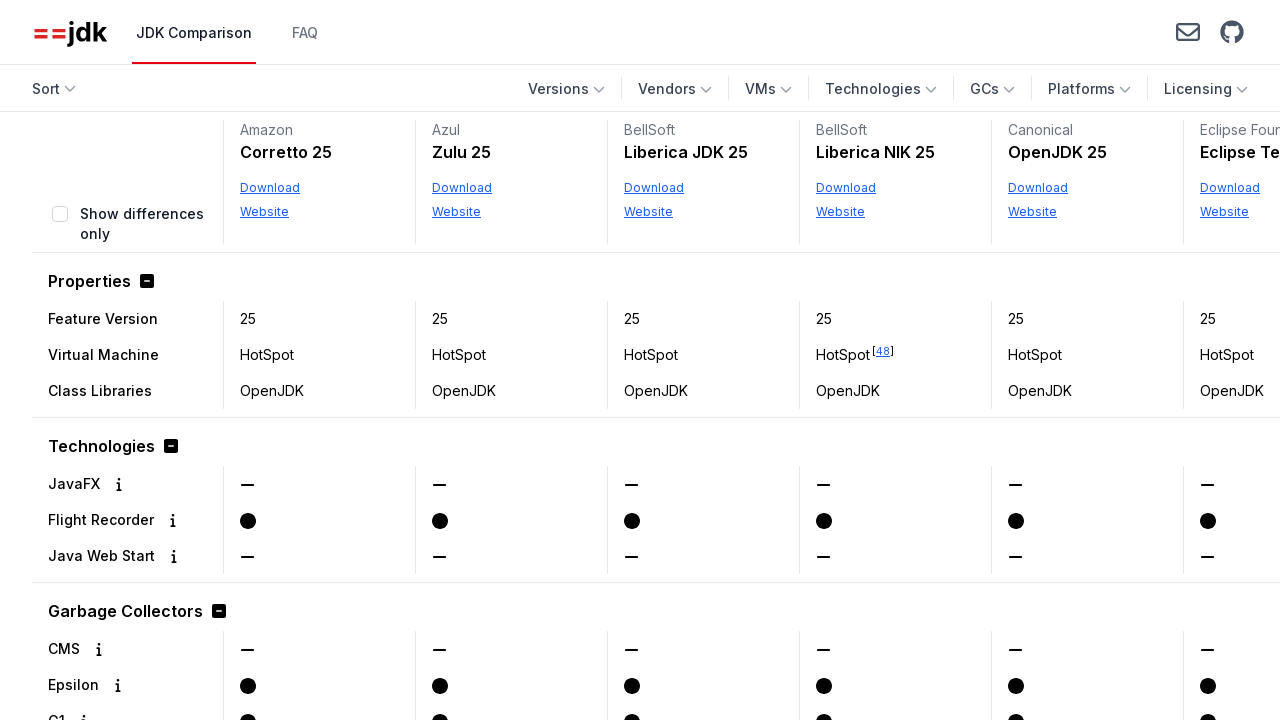

Clicked Versions filter button at (566, 89) on internal:role=button[name="Versions"s]
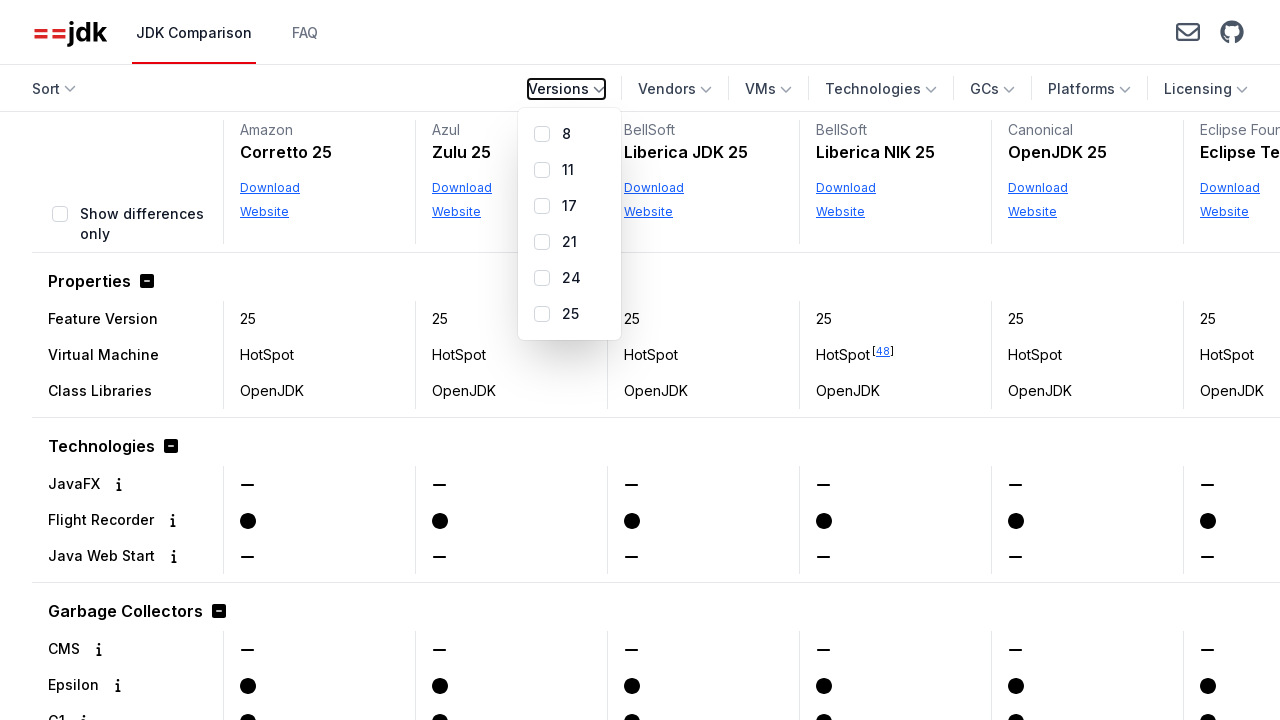

Selected version 11 checkbox at (542, 170) on internal:role=form[name="Selectable Versions"i] >> internal:role=checkbox[name="
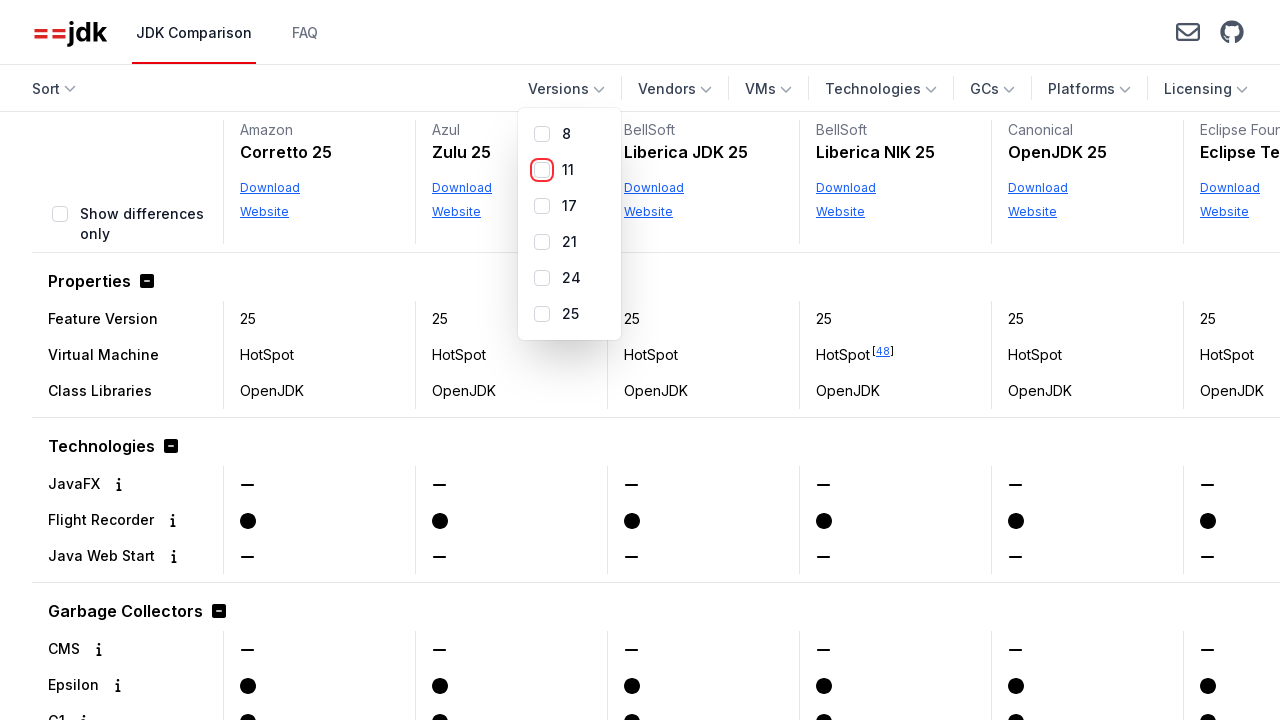

Closed versions dropdown filter at (554, 89) on internal:role=button[name="Versions 1"s]
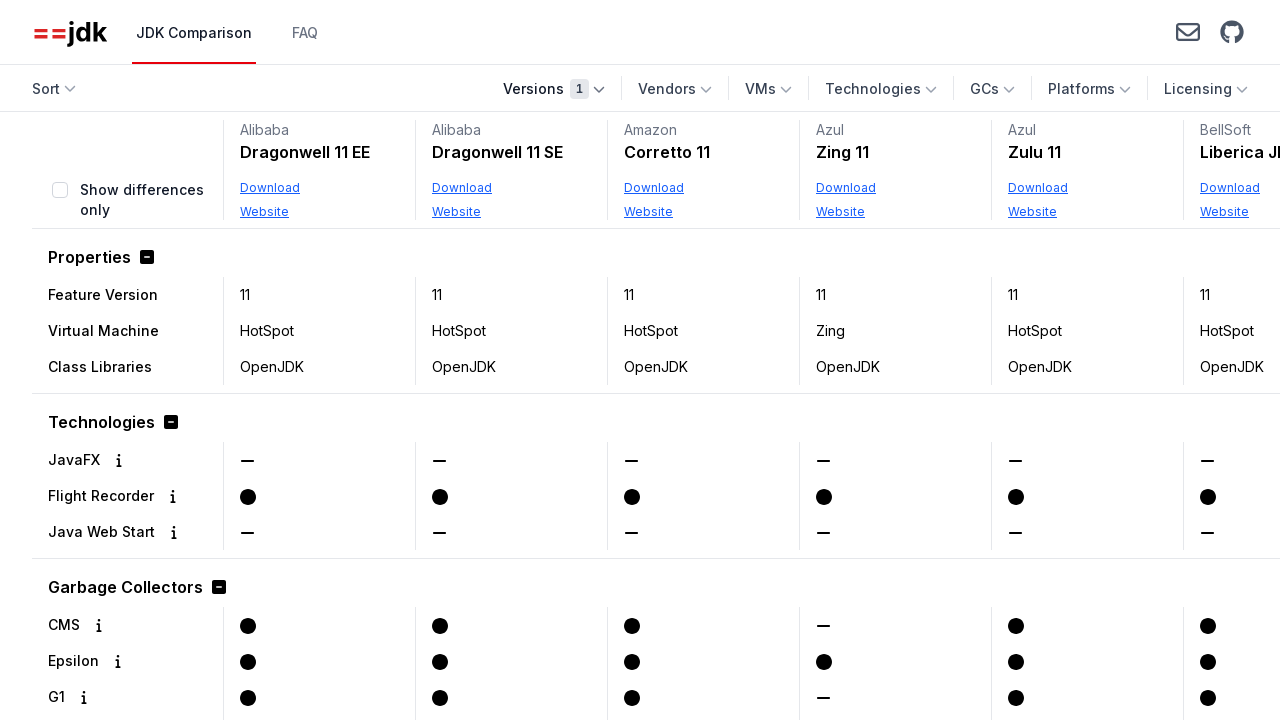

Retrieved all level 1 headings from filtered results
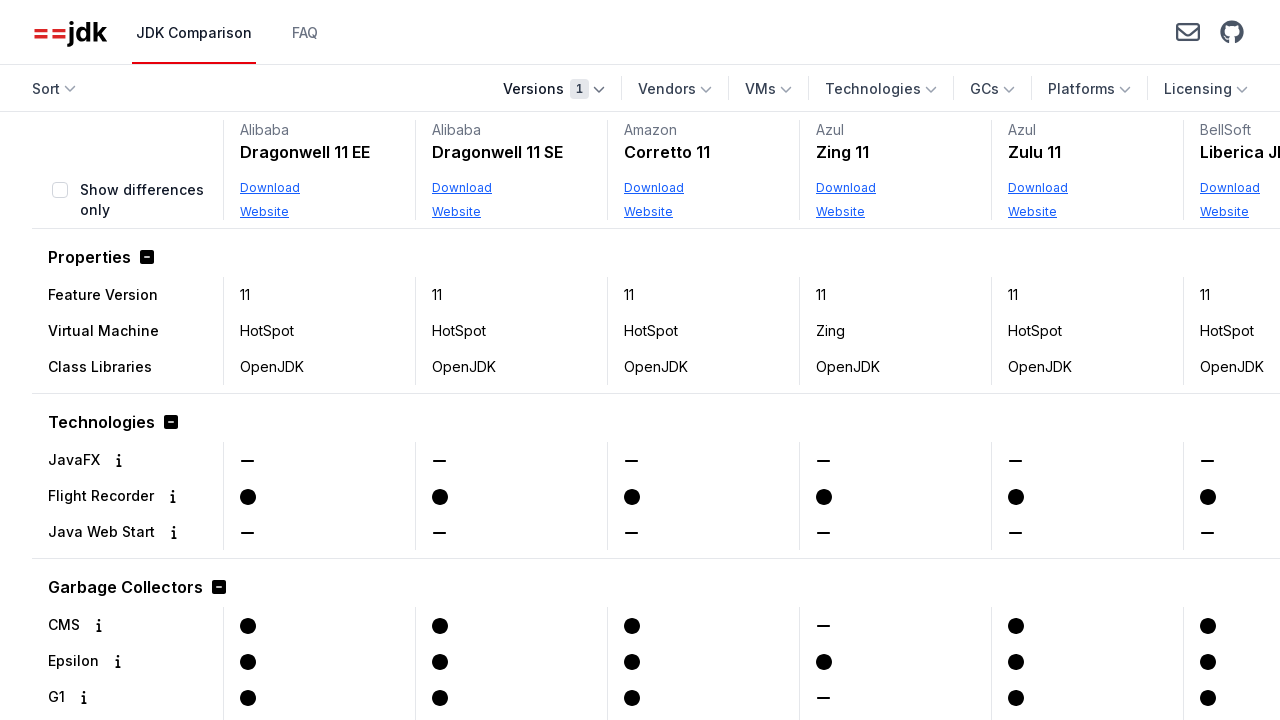

Verified Corretto 11 is displayed in filtered results
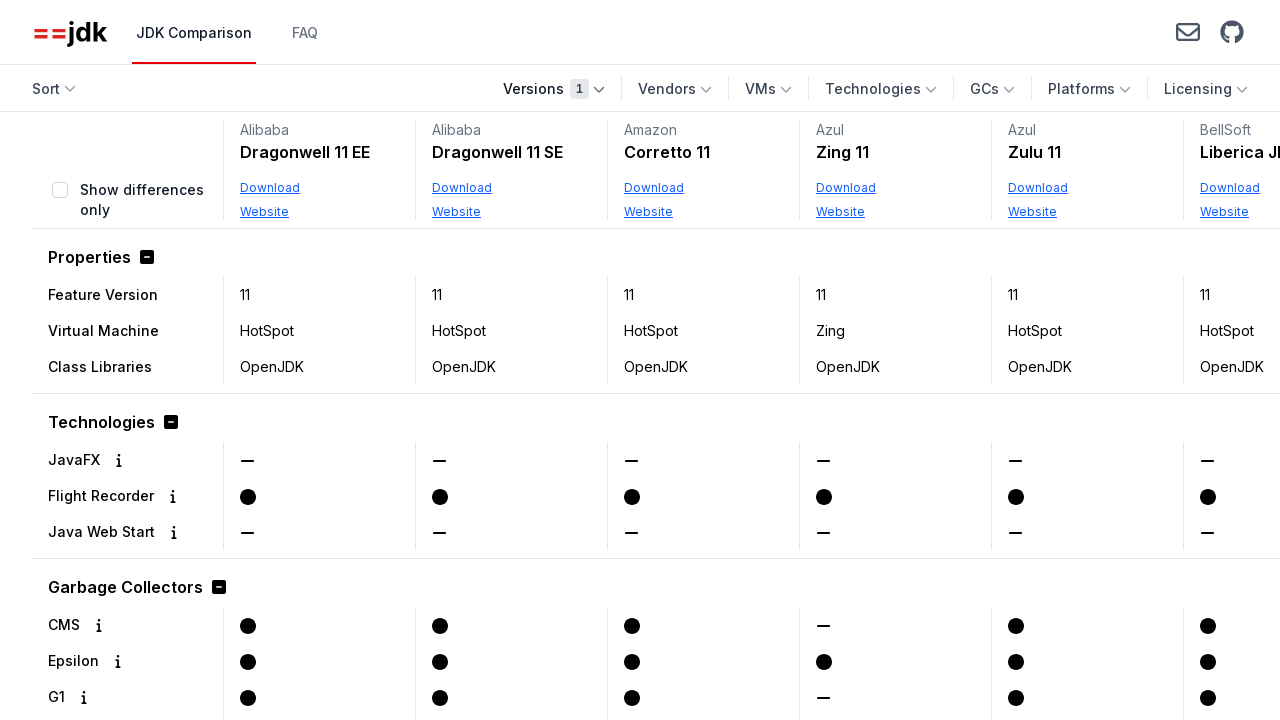

Verified Eclipse Temurin 11 is displayed in filtered results
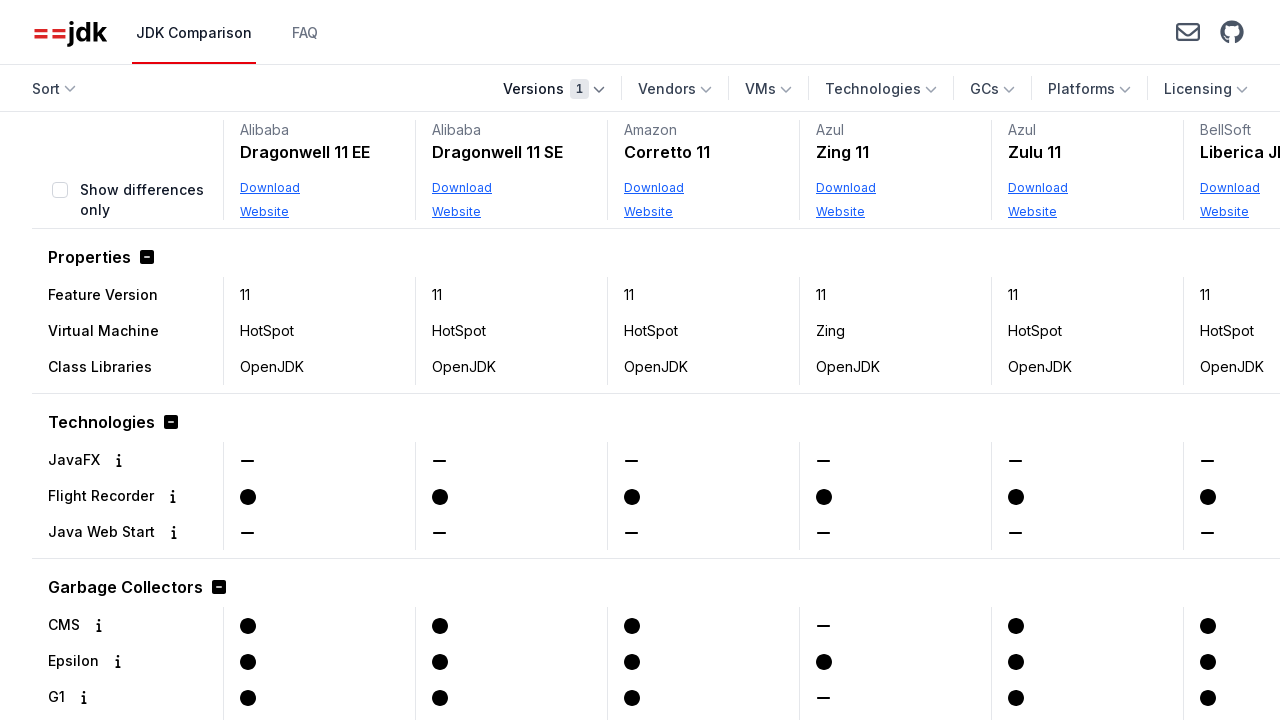

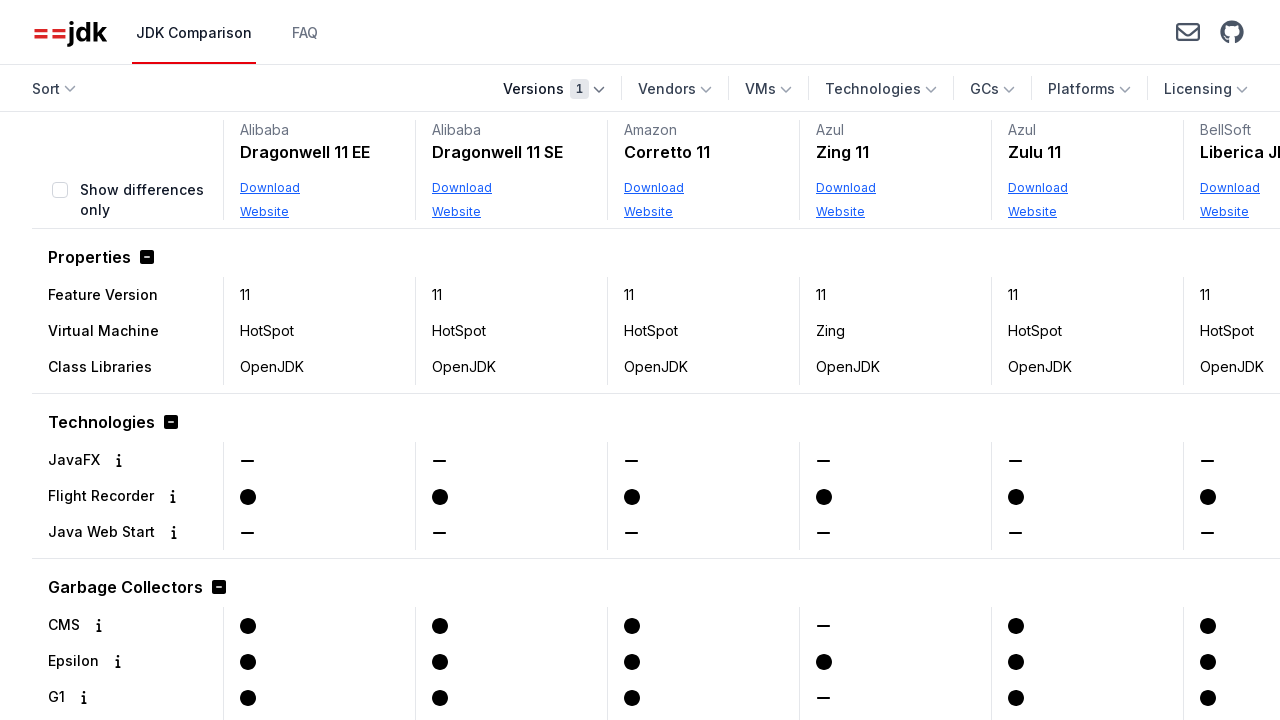